Tests un-marking completed todo items by unchecking their toggle boxes

Starting URL: https://demo.playwright.dev/todomvc

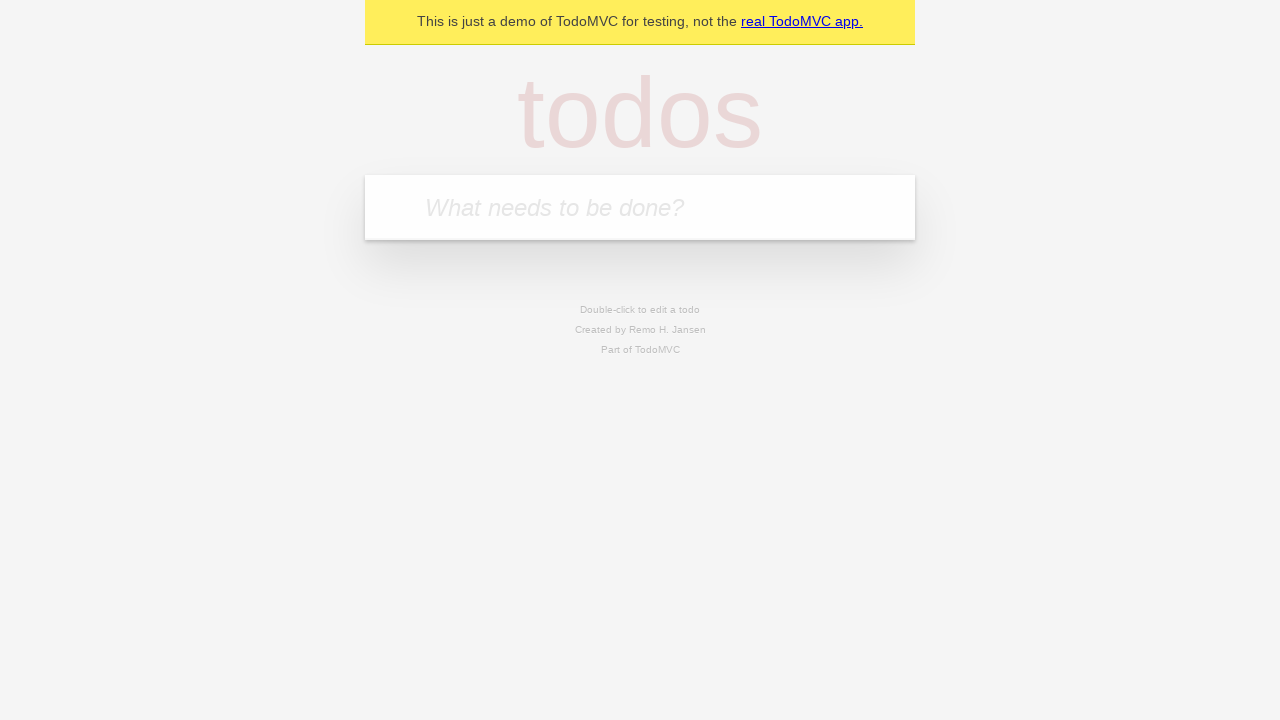

Filled new todo input with 'buy some cheese' on .new-todo
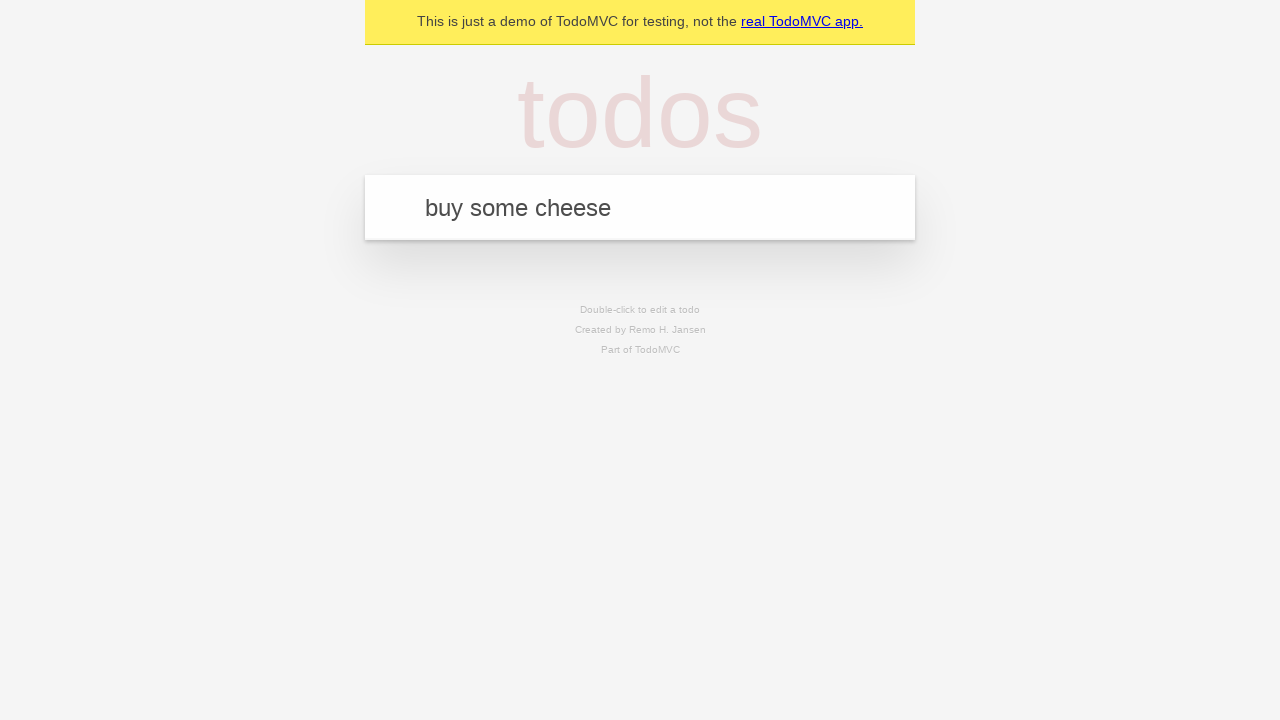

Pressed Enter to create first todo item on .new-todo
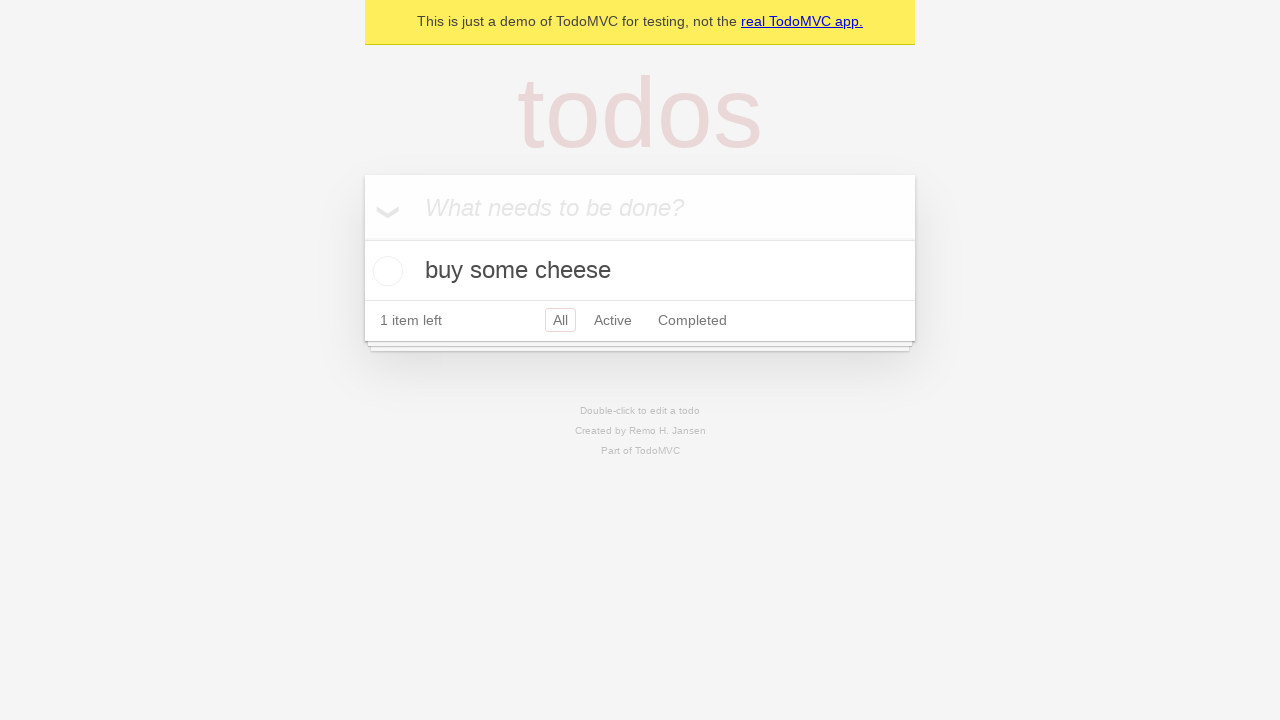

Filled new todo input with 'feed the cat' on .new-todo
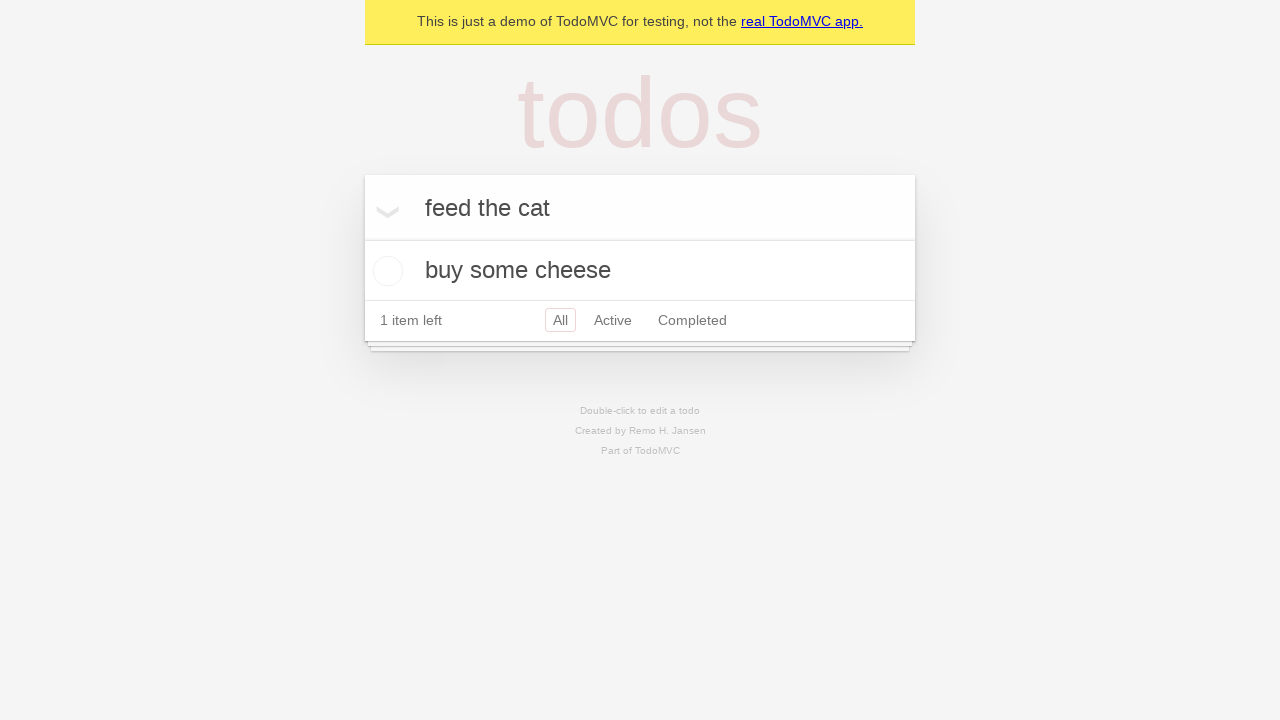

Pressed Enter to create second todo item on .new-todo
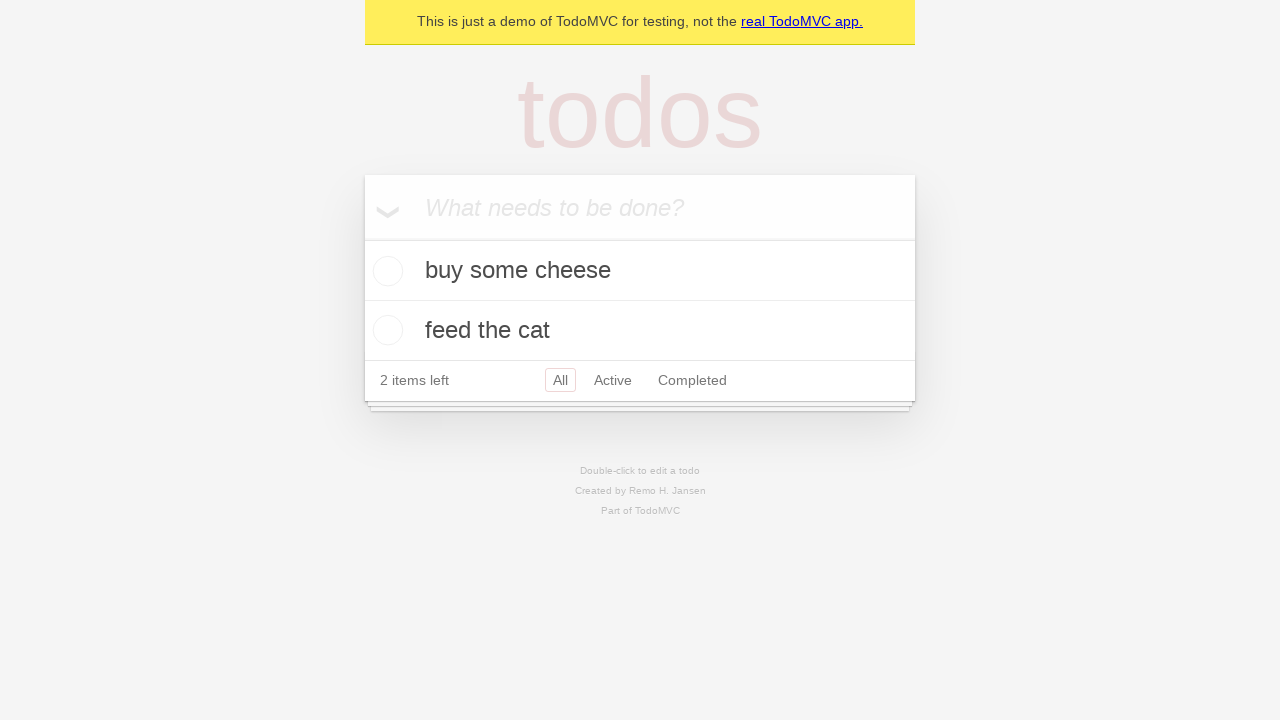

Selected first todo item from the list
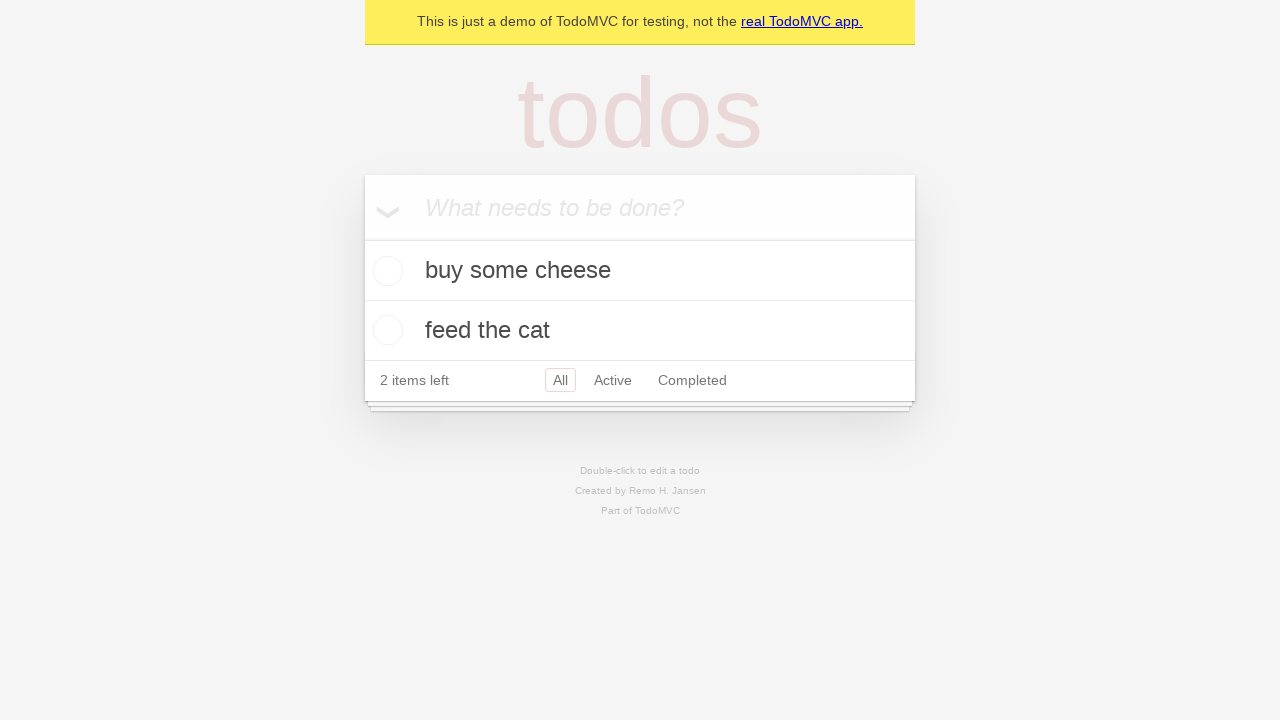

Checked the toggle box to mark first item as complete at (385, 271) on .todo-list li >> nth=0 >> .toggle
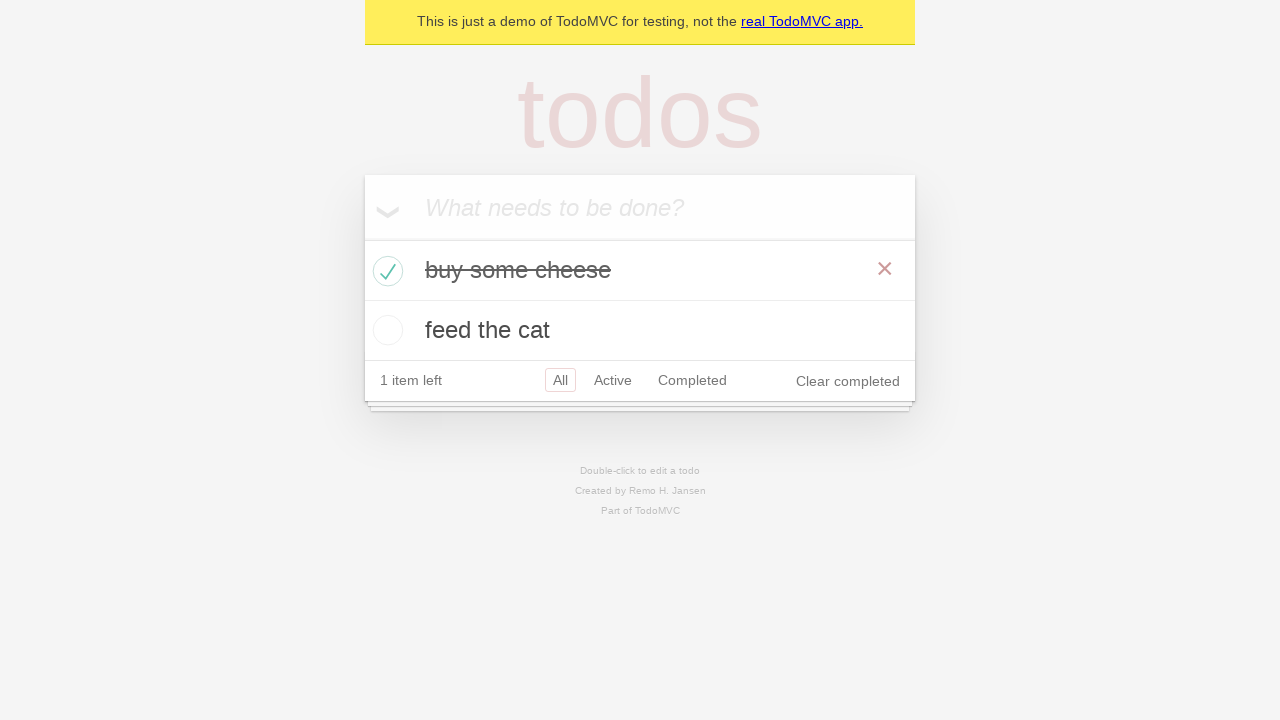

Unchecked the toggle box to un-mark first item as complete at (385, 271) on .todo-list li >> nth=0 >> .toggle
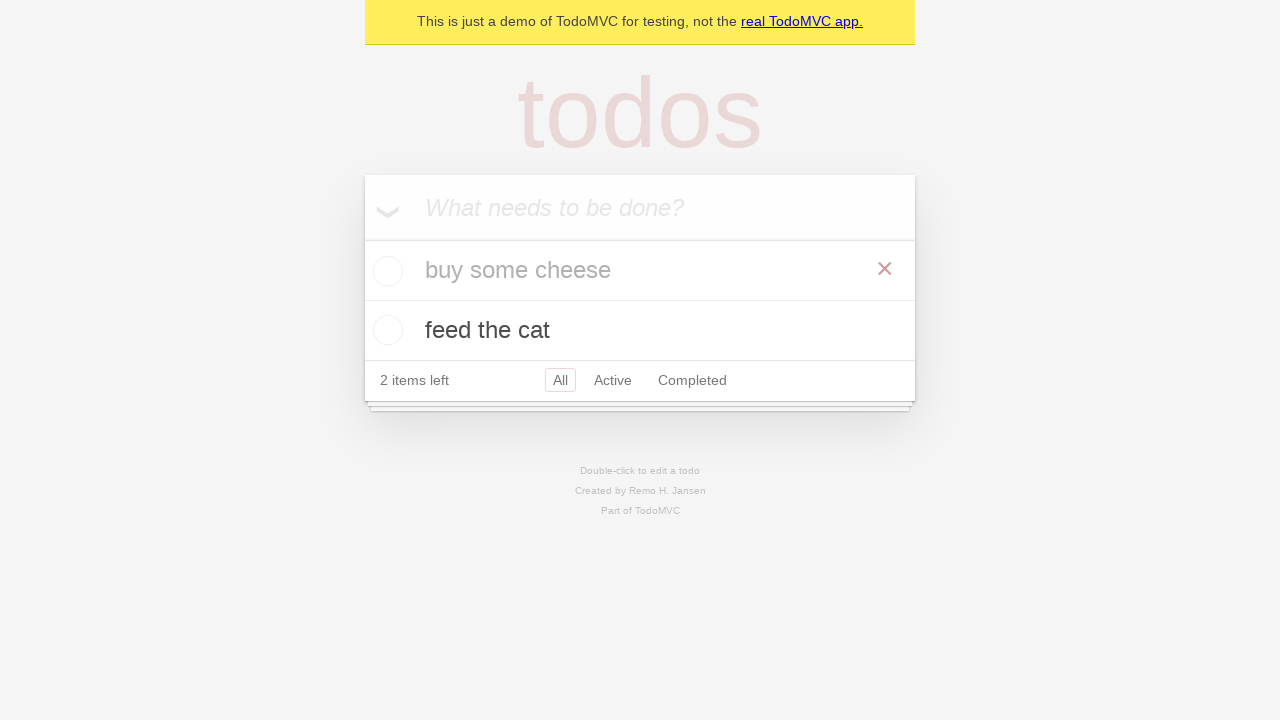

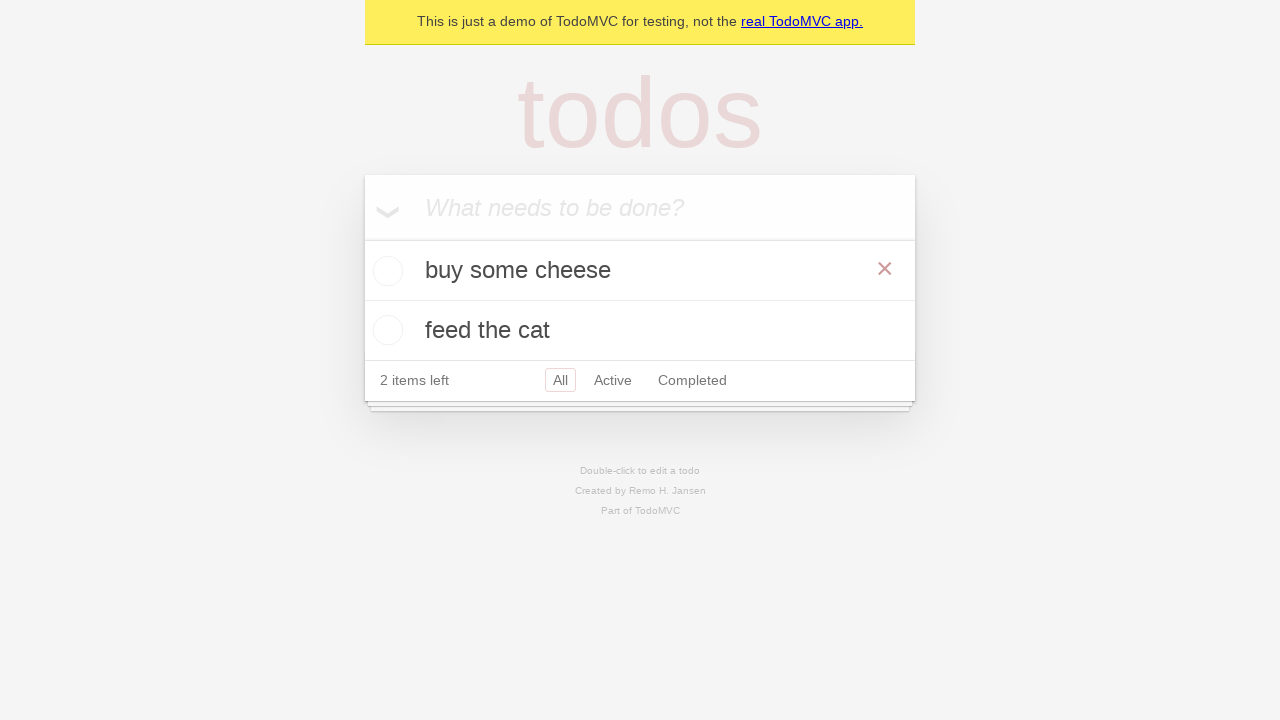